Navigates to a practice page, scrolls down to view a web table, and verifies that table elements are visible and accessible

Starting URL: http://qaclickacademy.com/practice.php

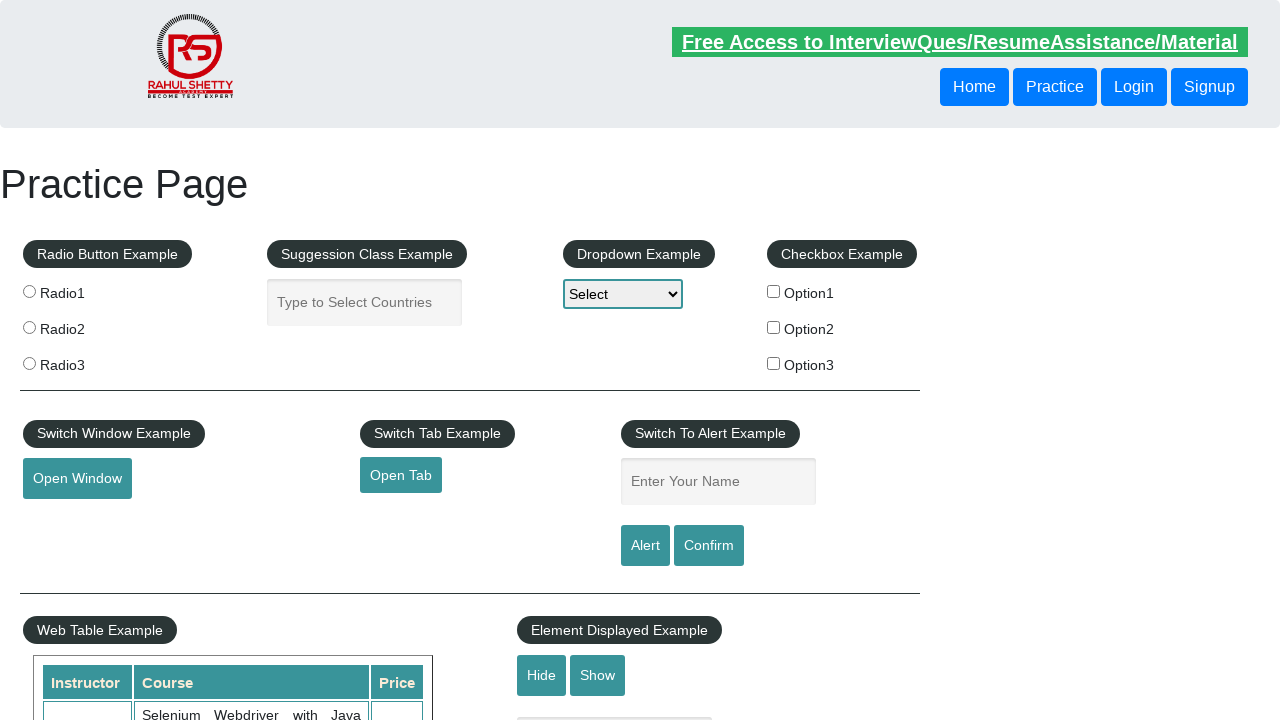

Scrolled down 550 pixels to view web table section
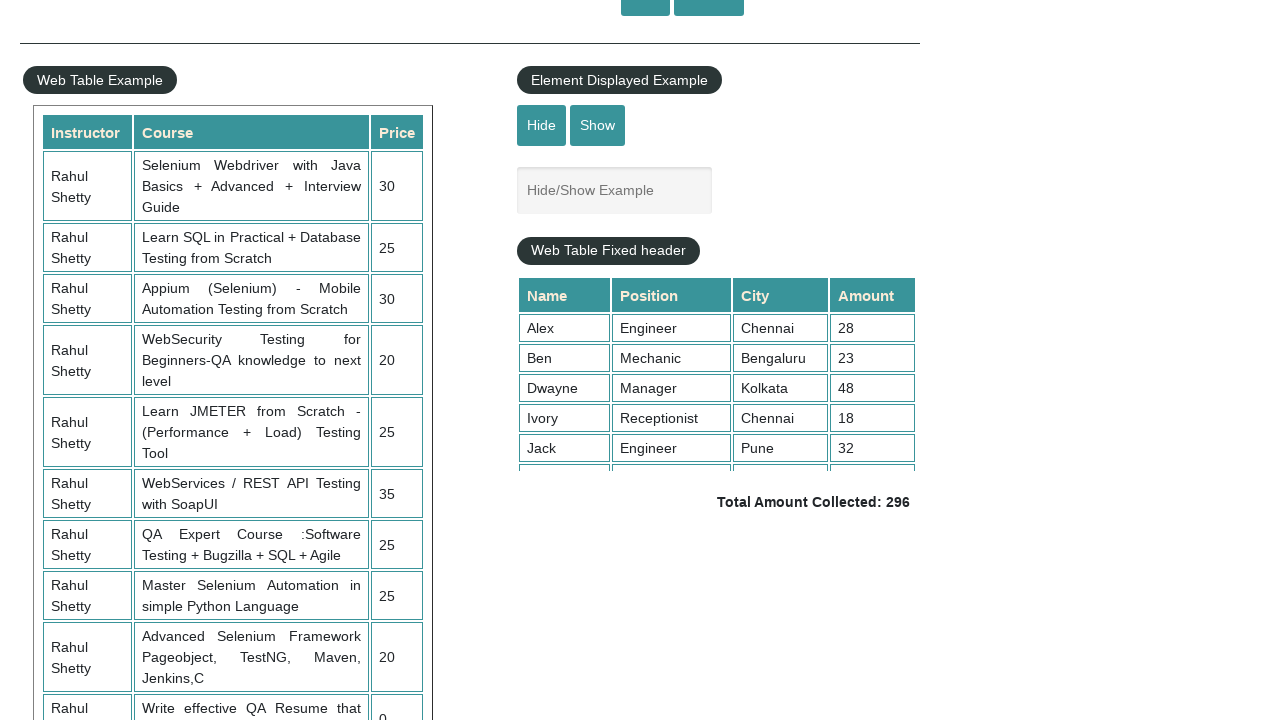

Web table with class 'table-display' is now visible
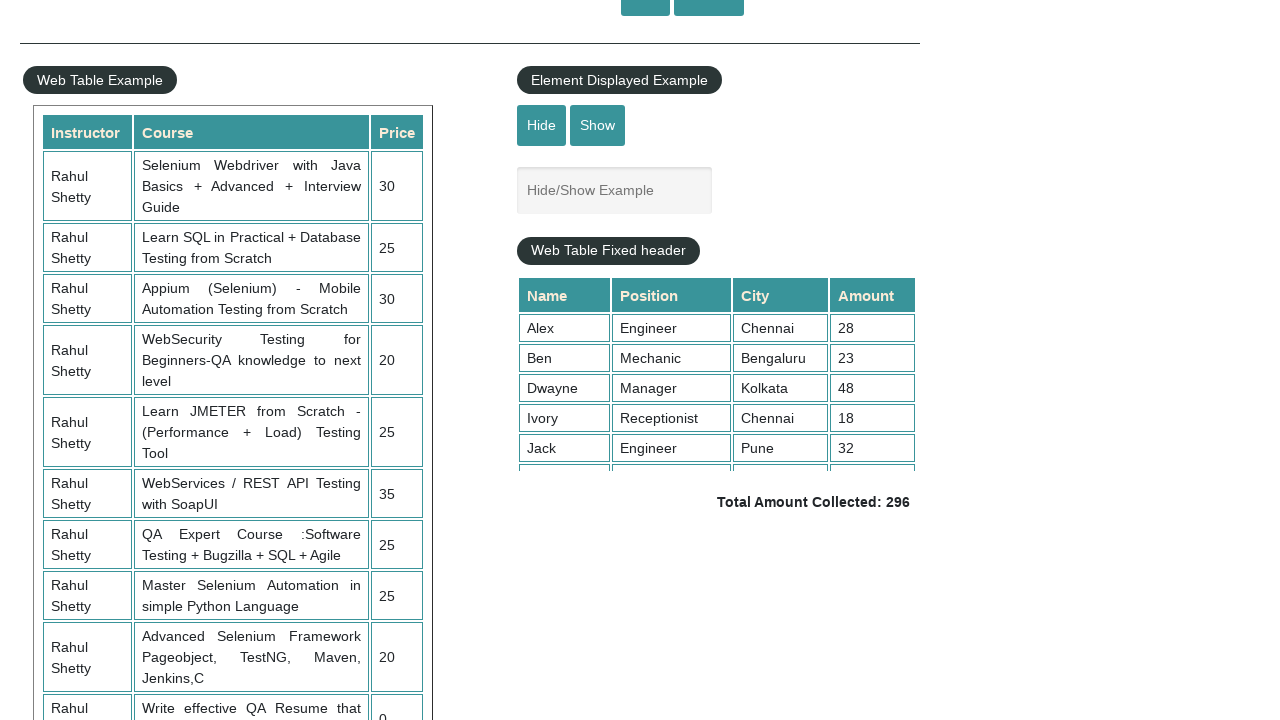

Verified third row in table is visible and accessible
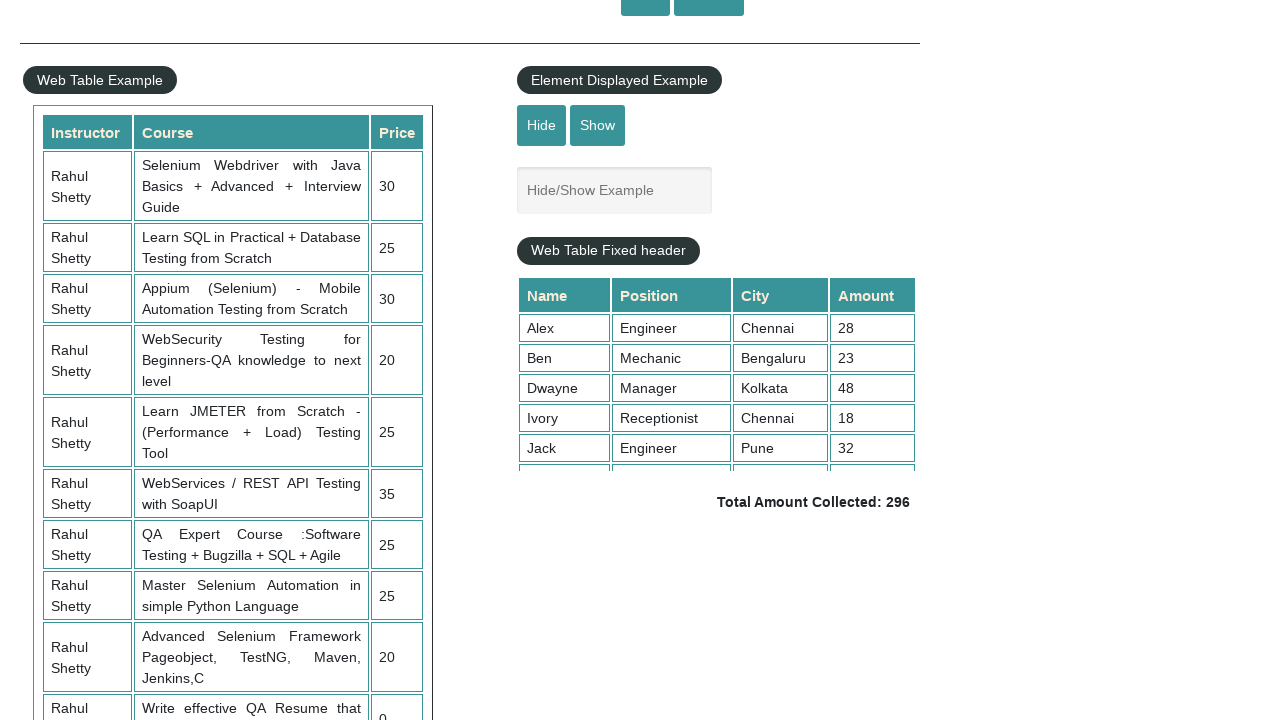

Verified third column cells in table are present
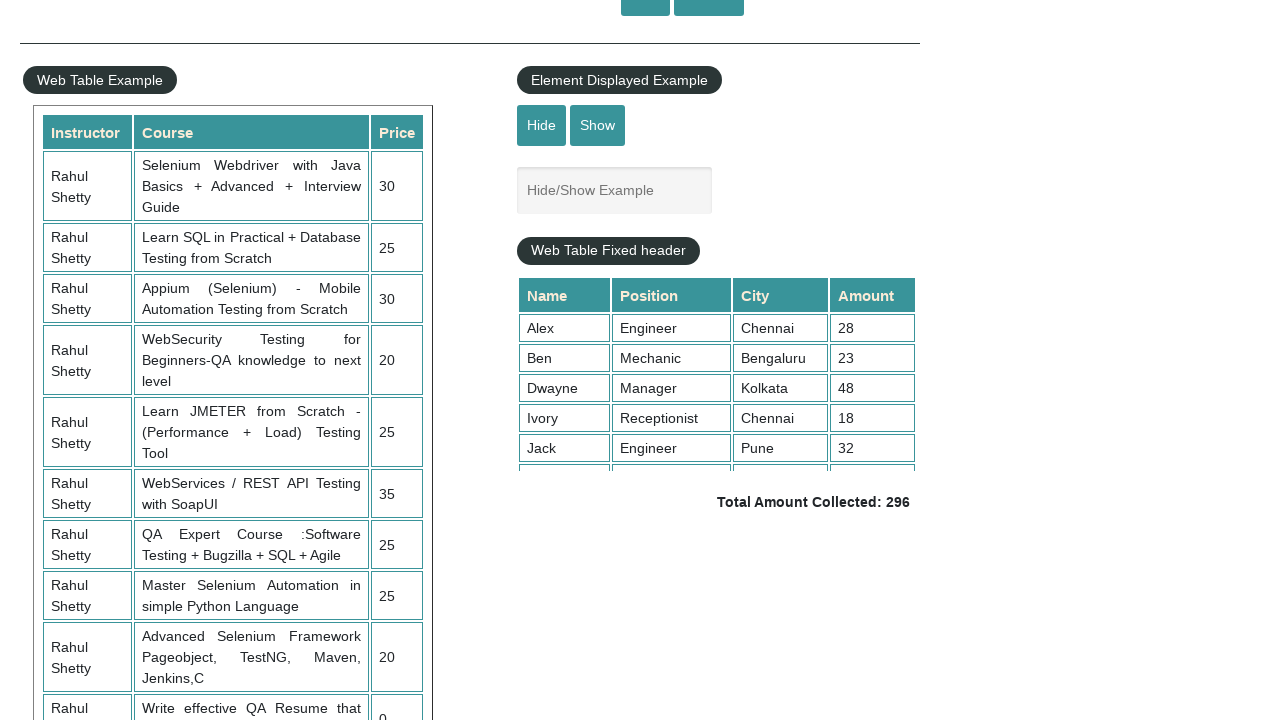

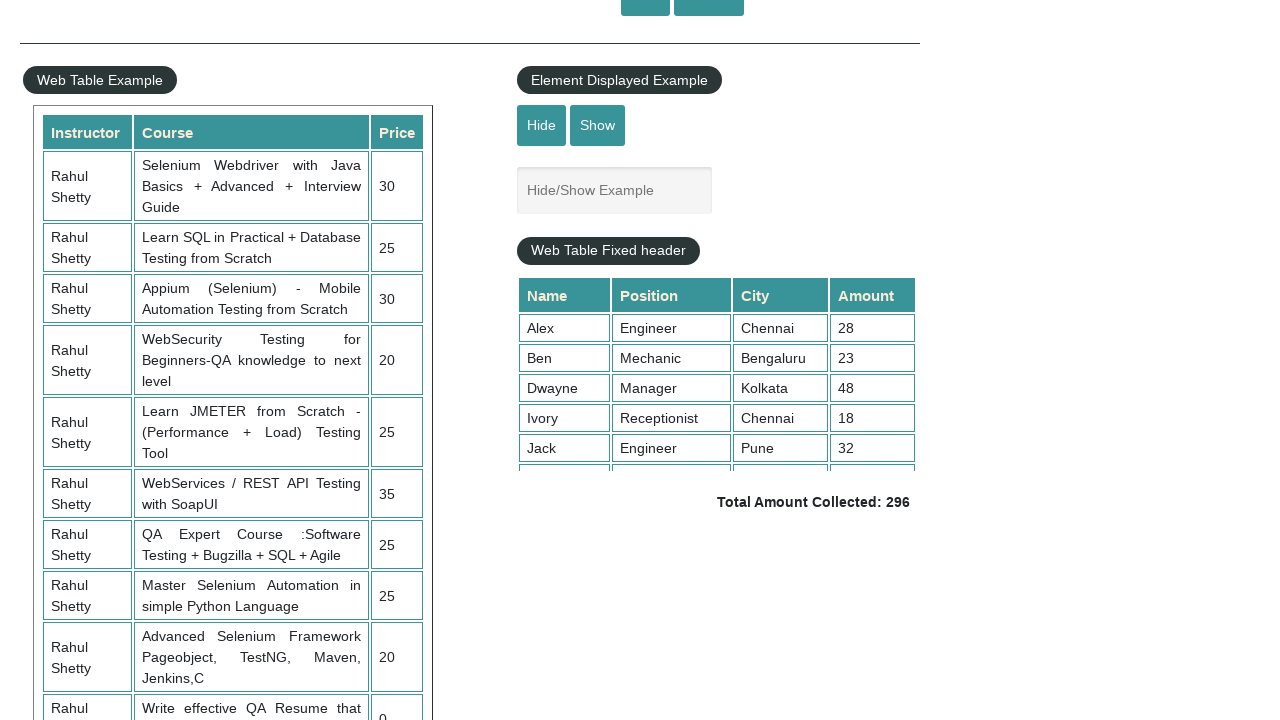